Tests waiting for a checkbox element to become selected by clicking the first checkbox and verifying it becomes checked.

Starting URL: https://the-internet.herokuapp.com/checkboxes

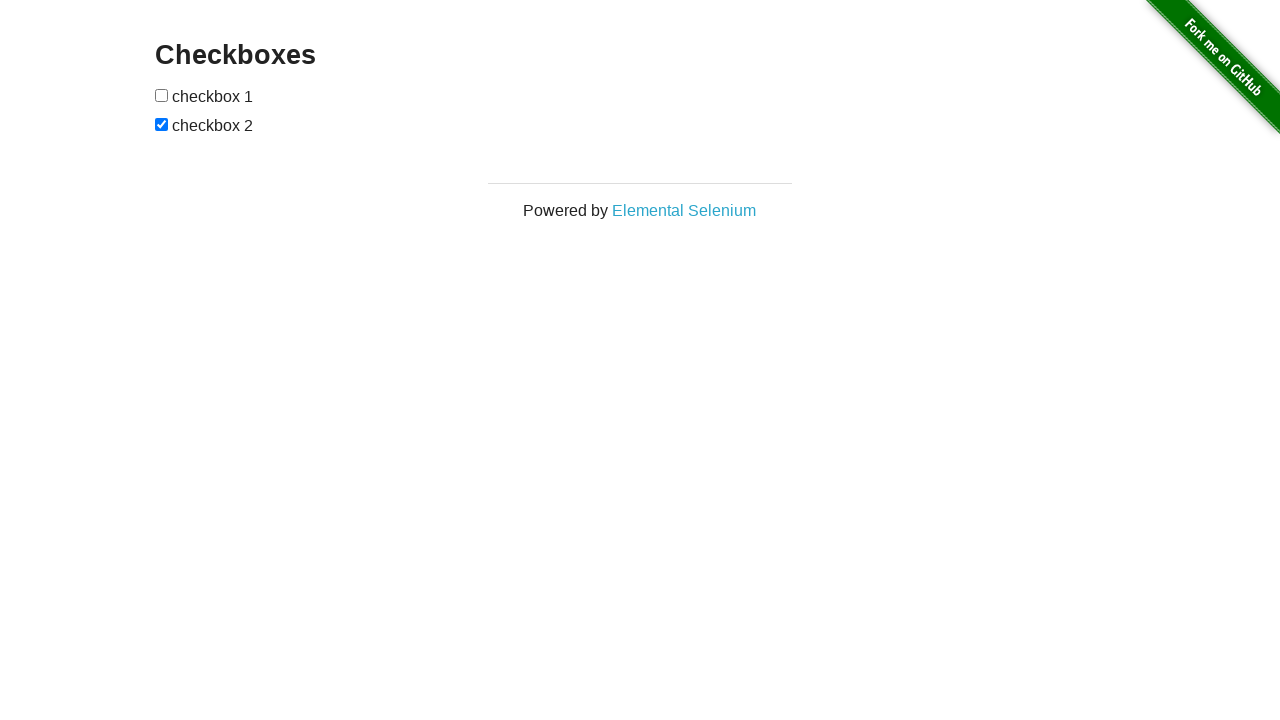

Clicked the first checkbox at (162, 95) on input[type='checkbox']:nth-of-type(1)
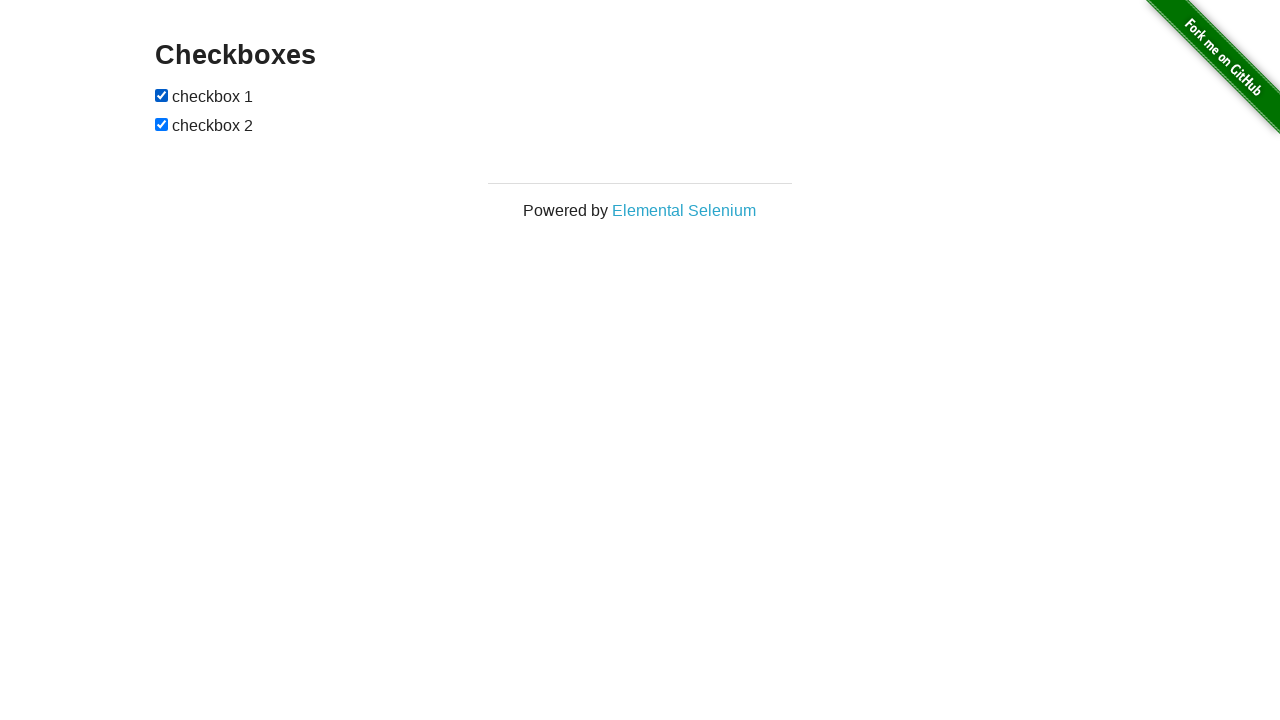

Verified the first checkbox is now selected
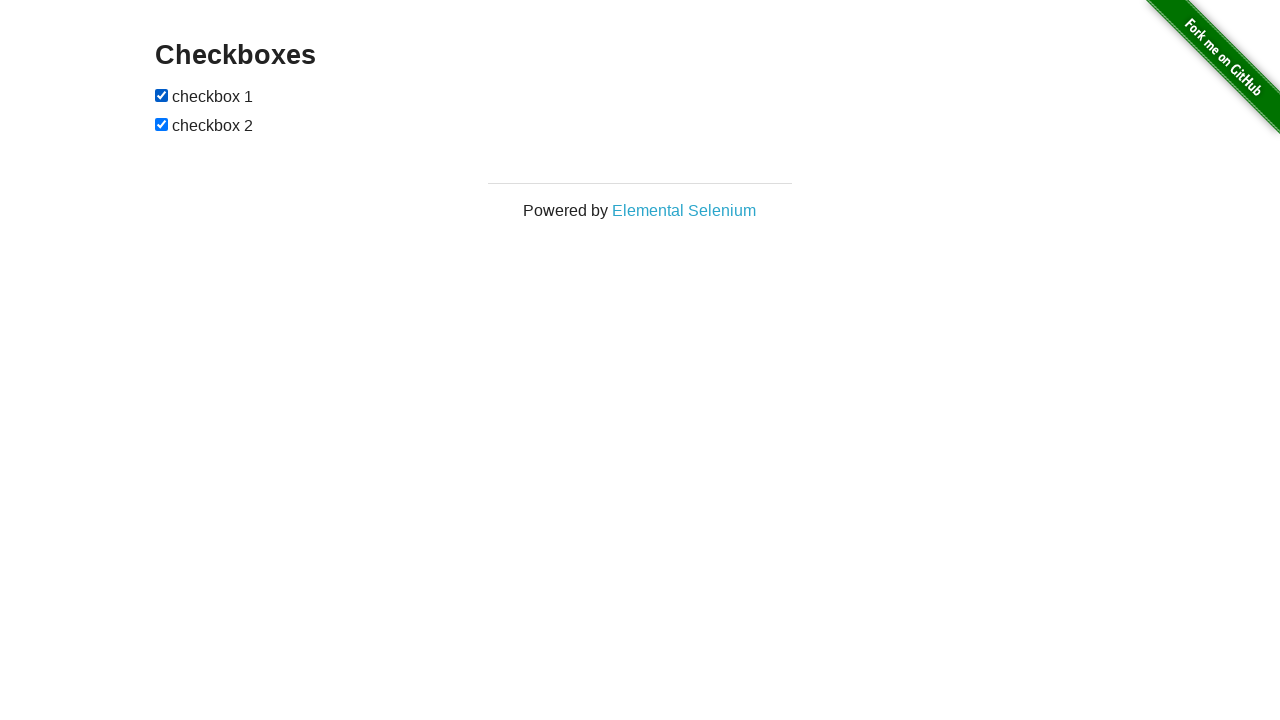

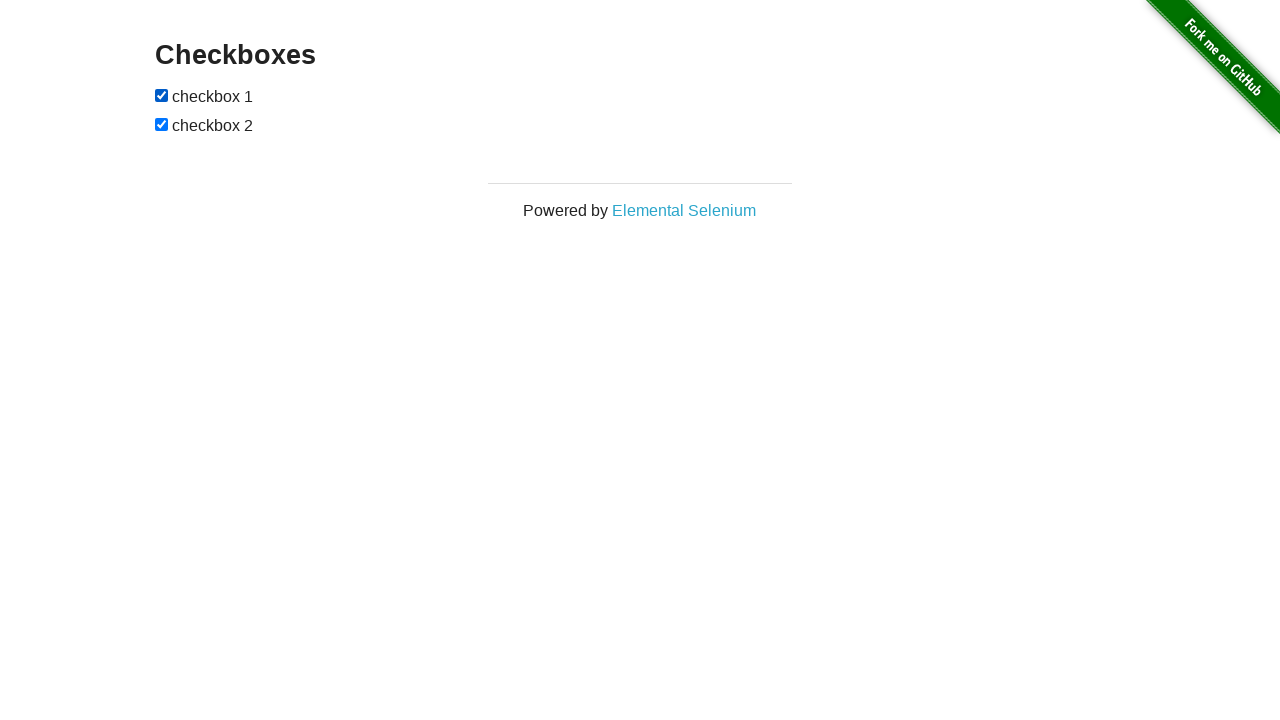